Tests window handling, form filling, drag-and-drop interactions, and alert handling on a demo automation testing site

Starting URL: https://demo.automationtesting.in/Windows.html

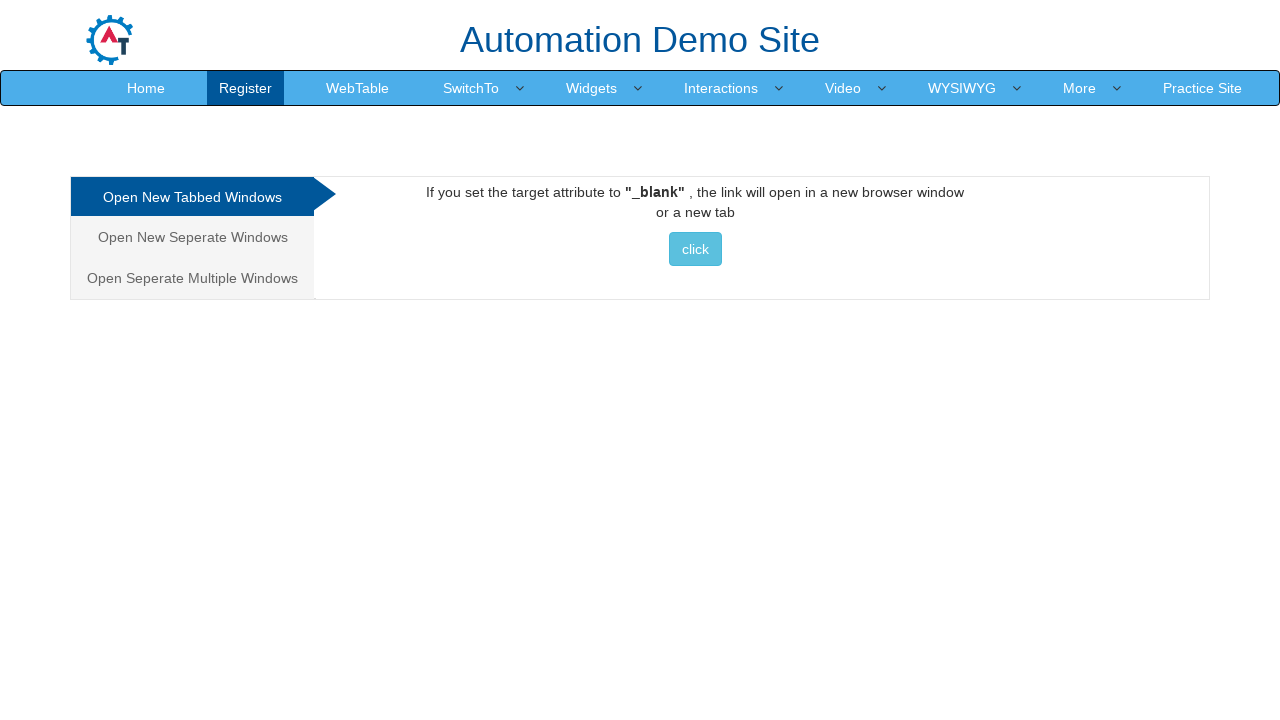

Clicked on 'Open Separate Multiple Windows' tab at (192, 278) on xpath=//a[text()='Open Seperate Multiple Windows']
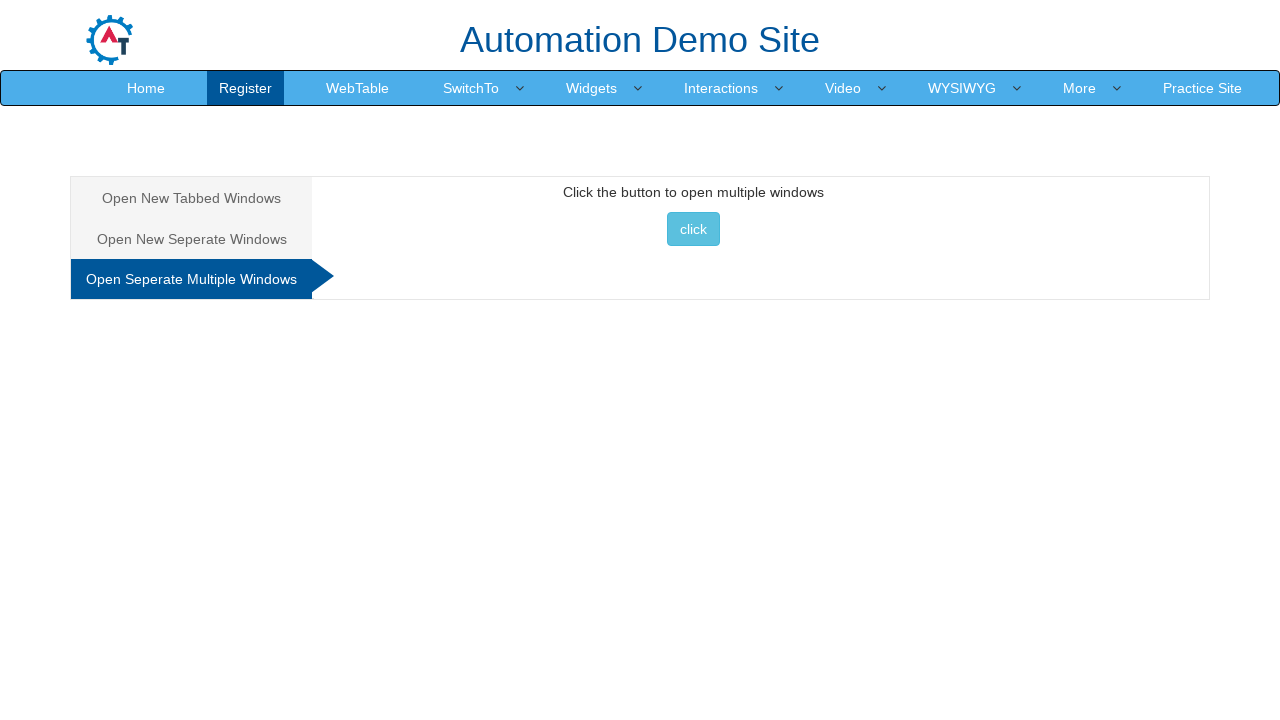

Clicked button to open multiple windows at (693, 229) on xpath=//button[@onclick='multiwindow()']
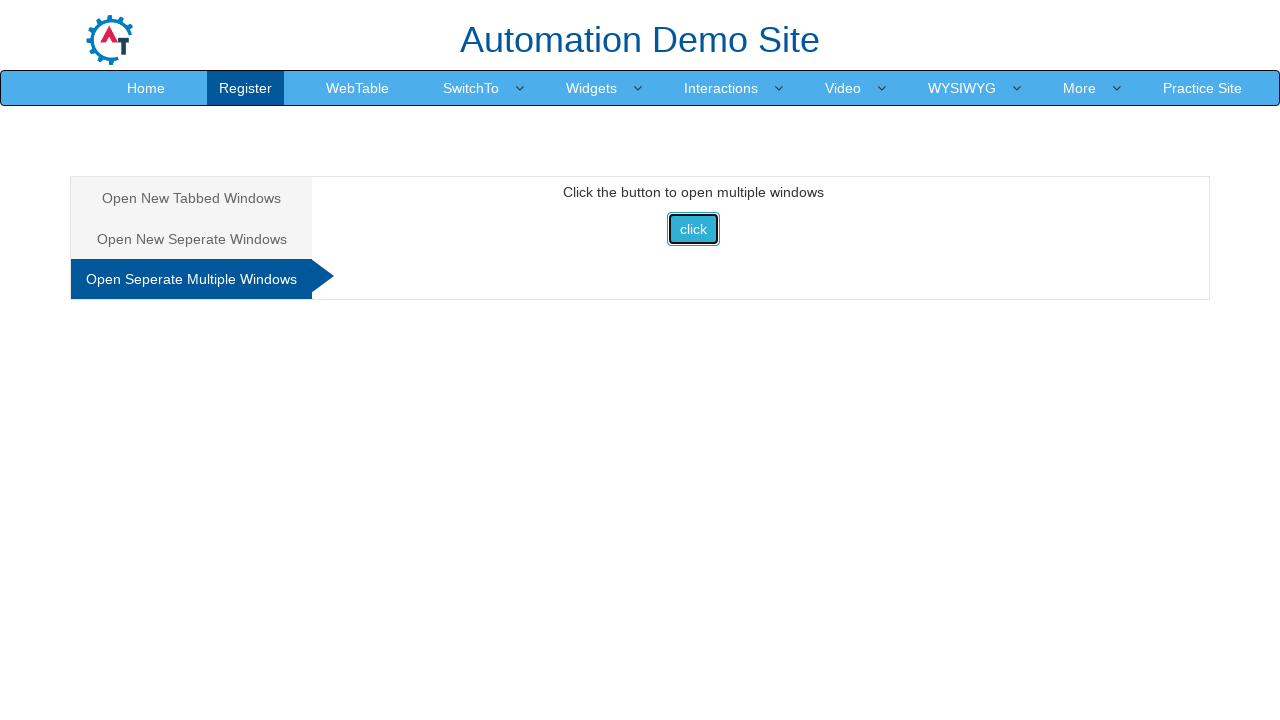

Opened new window at (693, 229) on xpath=//button[@onclick='multiwindow()']
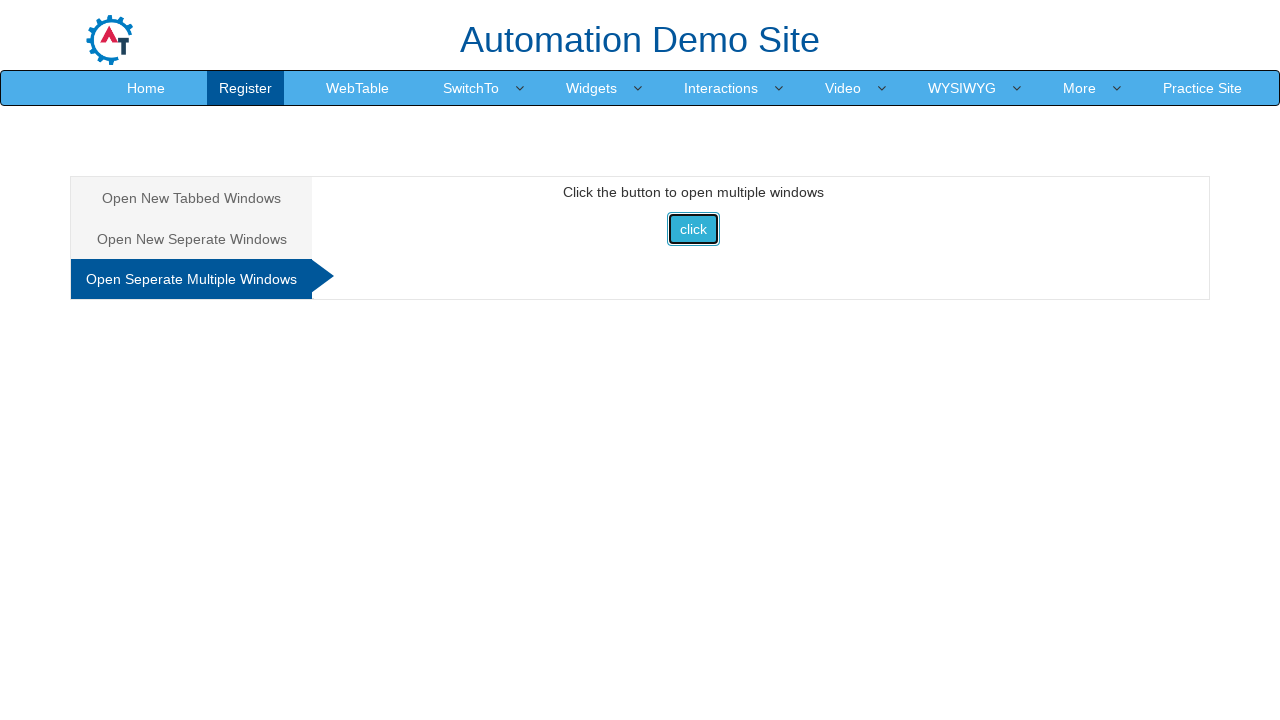

Clicked enter image to navigate to registration form at (809, 374) on xpath=//img[@id='enterimg']
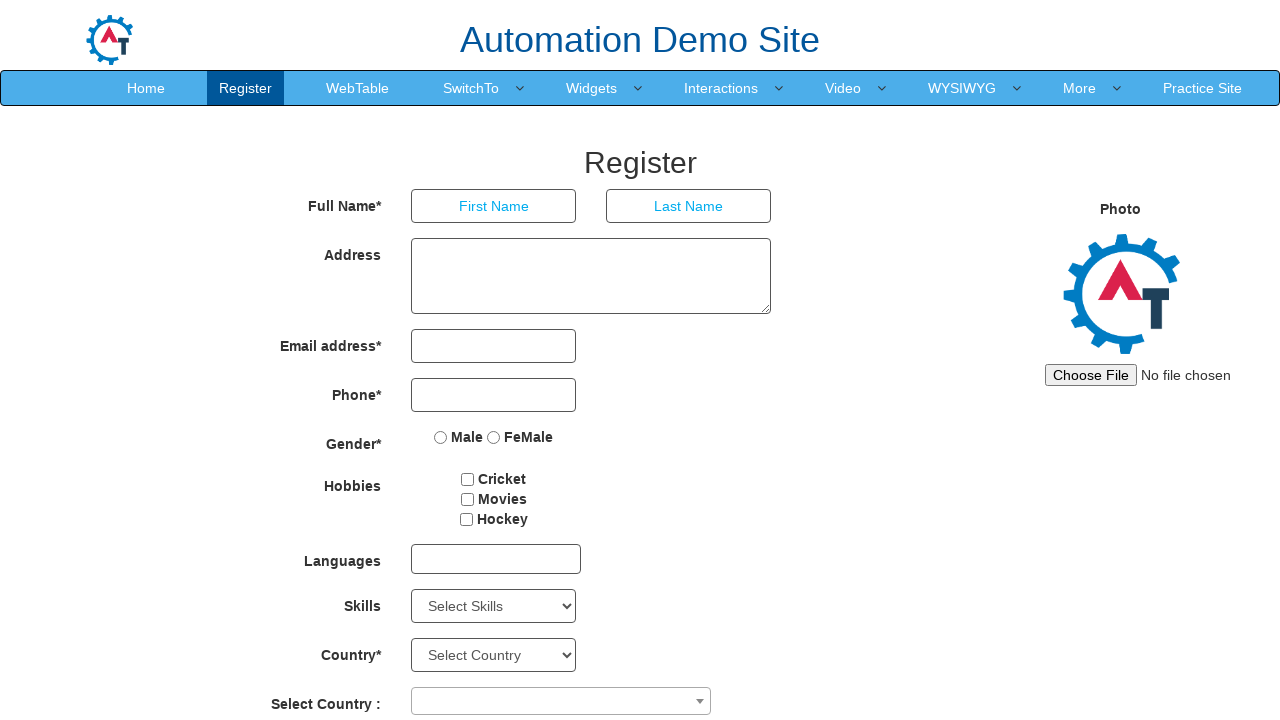

Filled First Name field with 'Tejashwini' on //input[@placeholder='First Name']
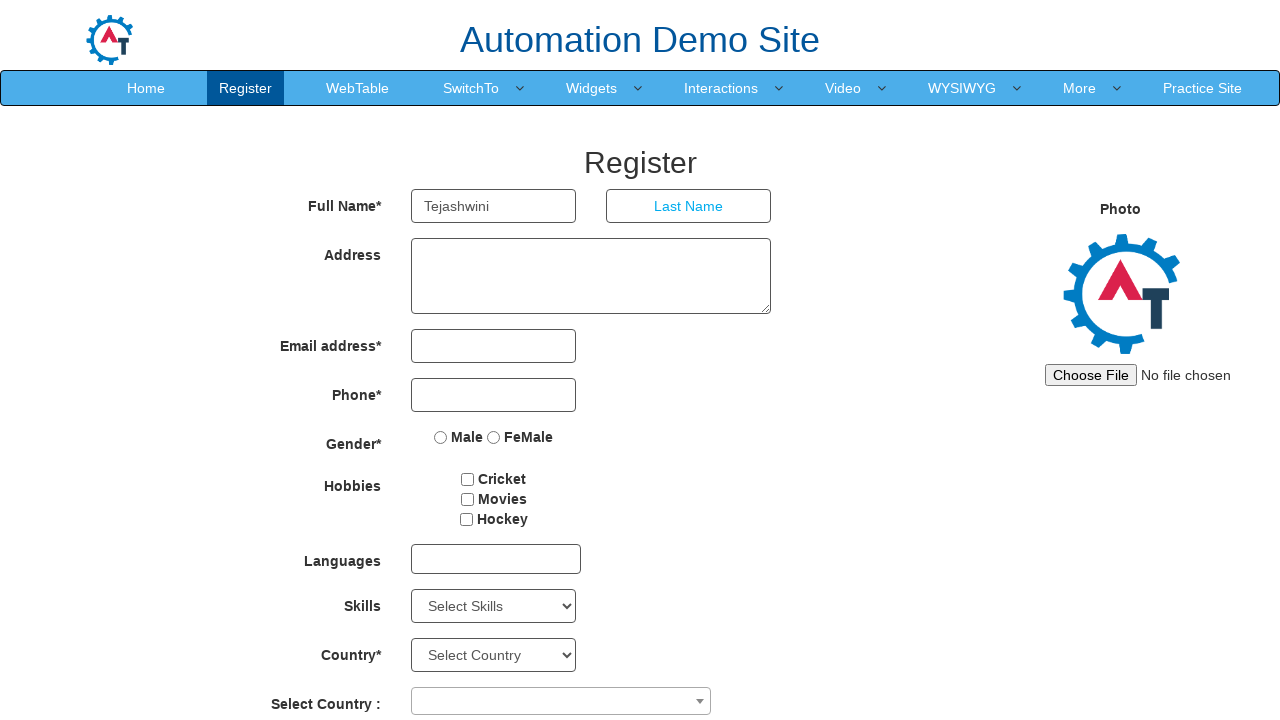

Filled Last Name field with 'Krishna' on //input[@placeholder='Last Name']
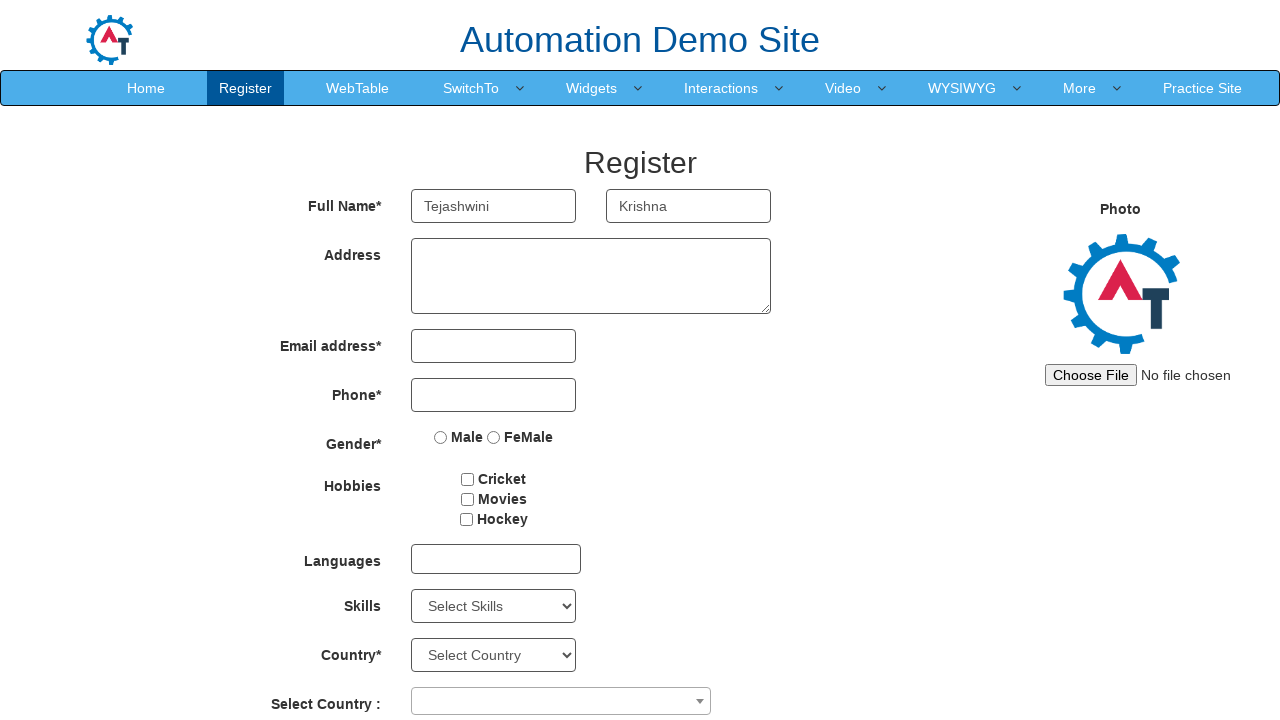

Filled email field with 'tejashwinikrishna08@gmail.com' on //input[@type='email']
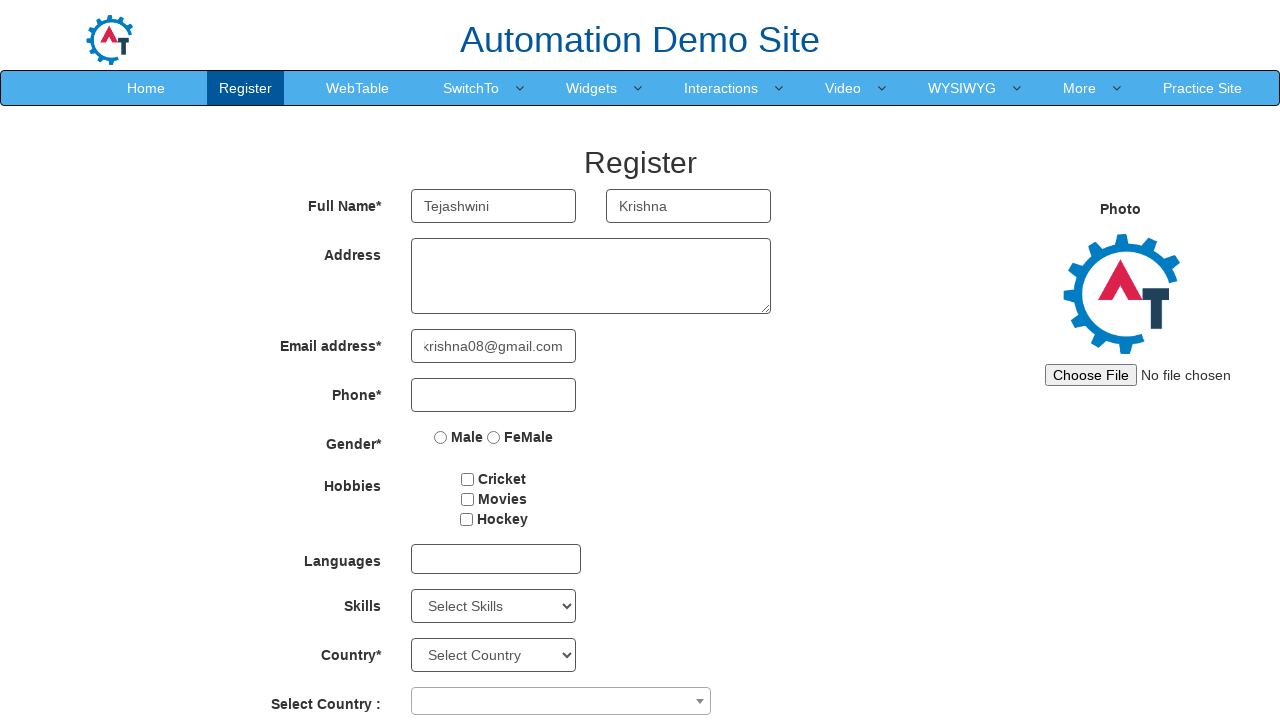

Filled phone field with '8296295860' on //input[@type='tel']
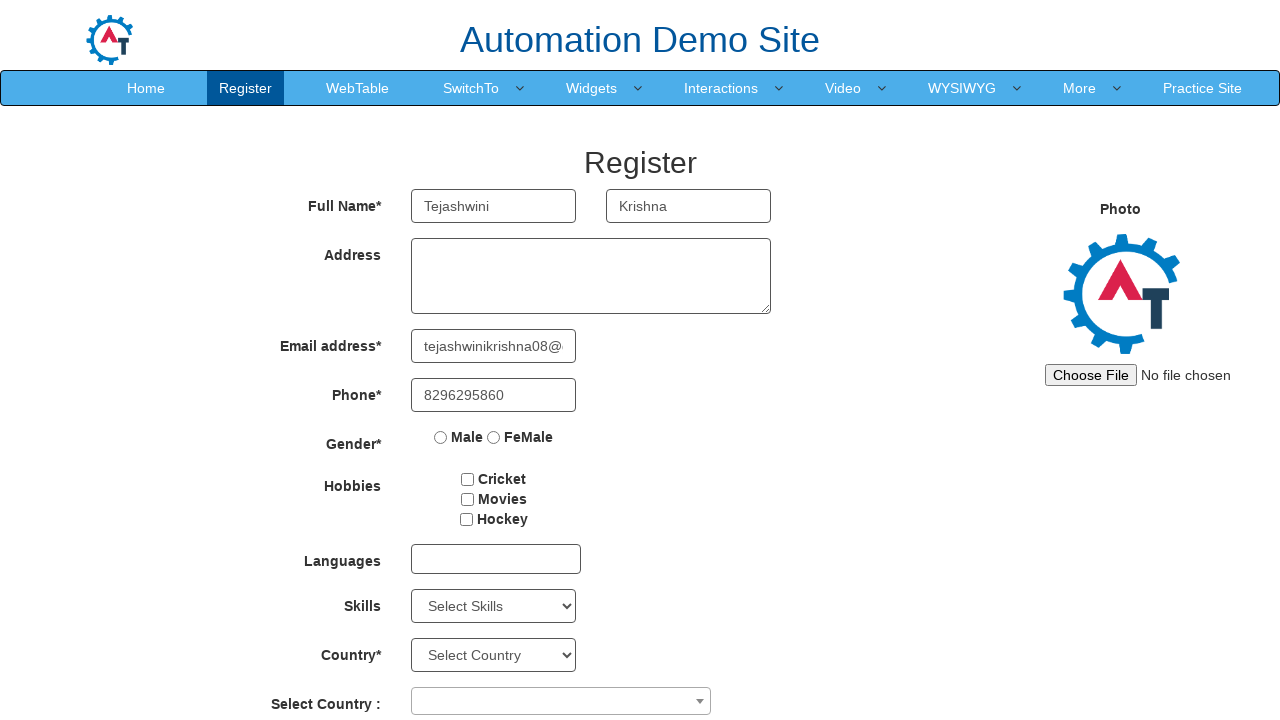

Selected 'Female' gender option at (494, 437) on xpath=//input[@value='FeMale']
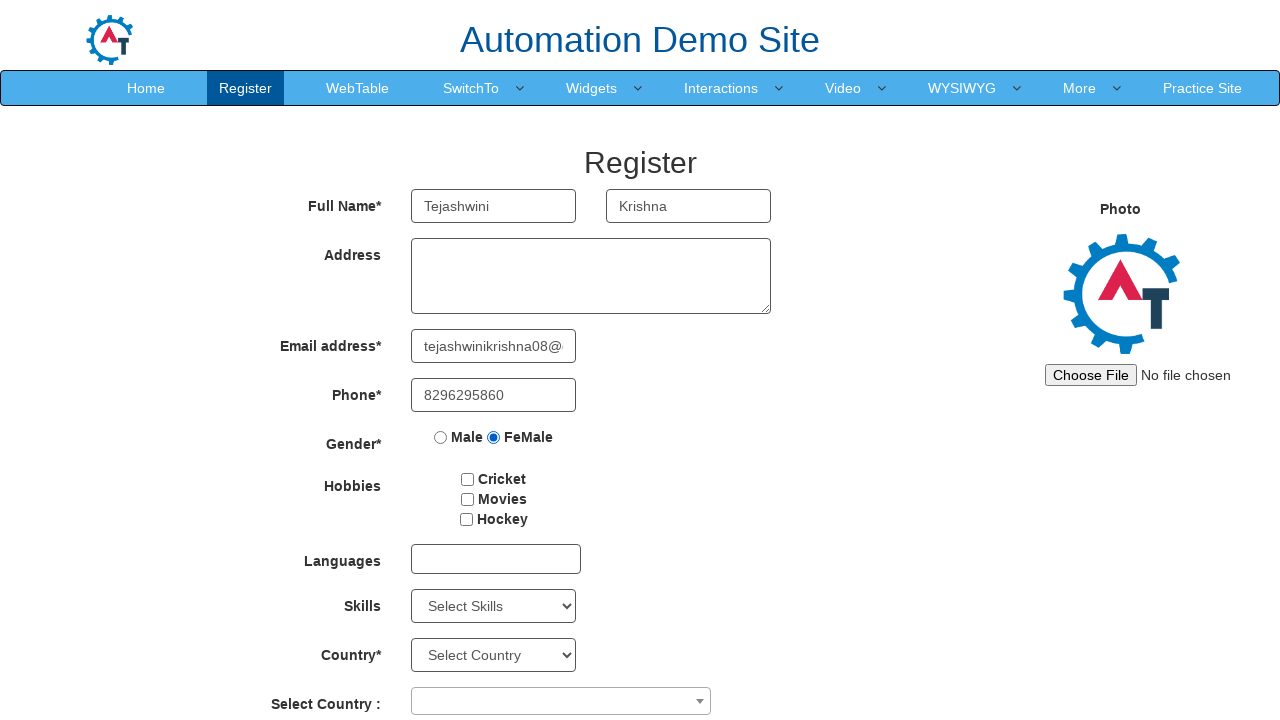

Selected hobby checkbox at (468, 479) on xpath=//input[@id='checkbox1']
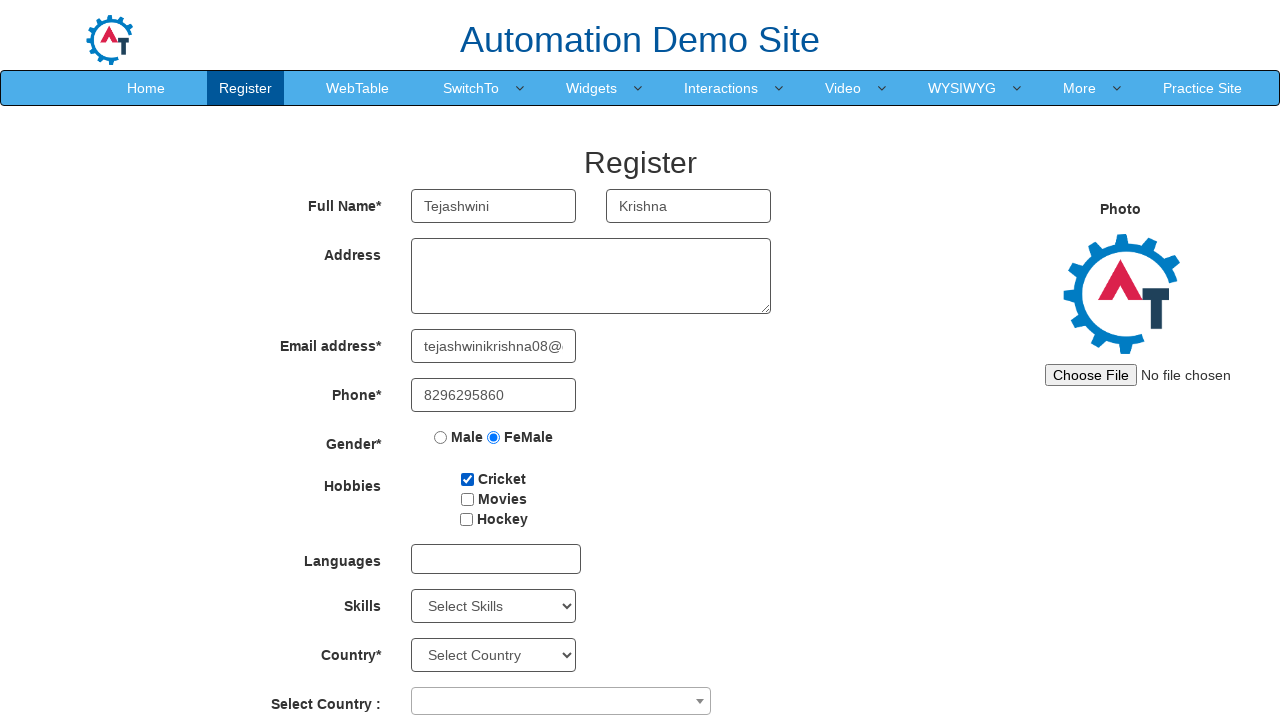

Selected 'Java' from Skills dropdown on //select[@id='Skills']
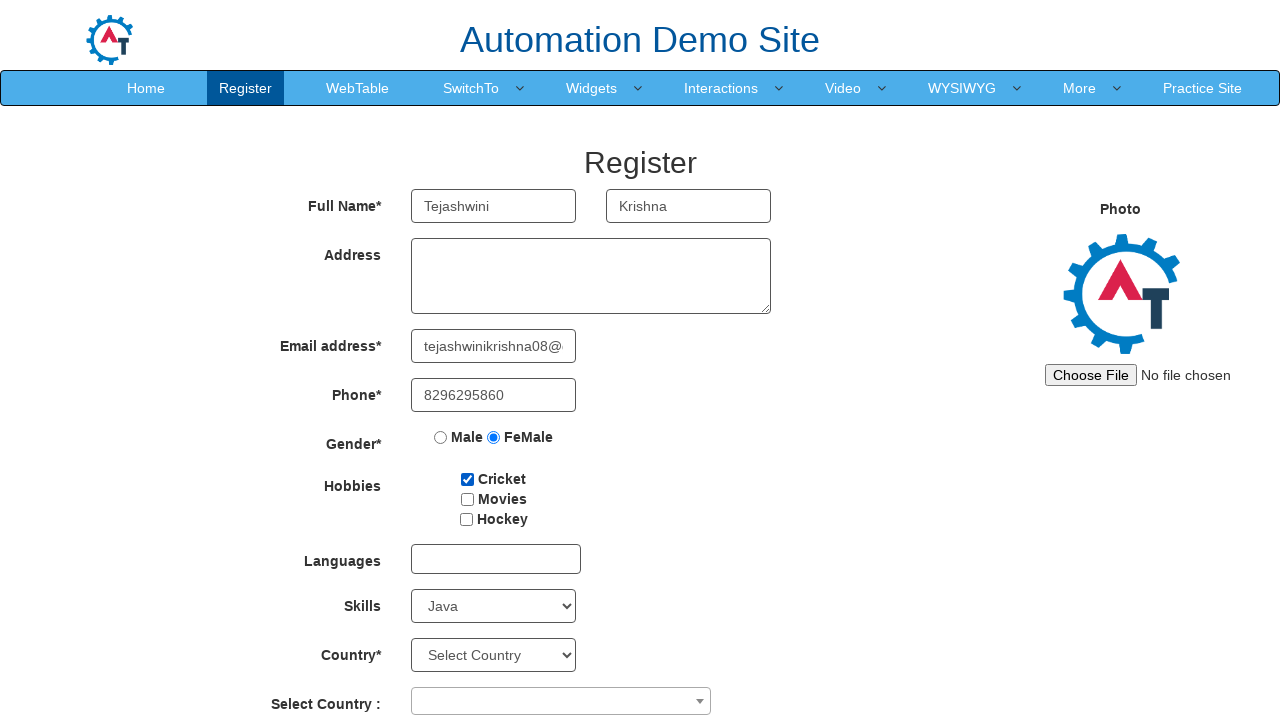

Clicked on 'Interactions' section at (721, 88) on xpath=//a[text()='Interactions ']
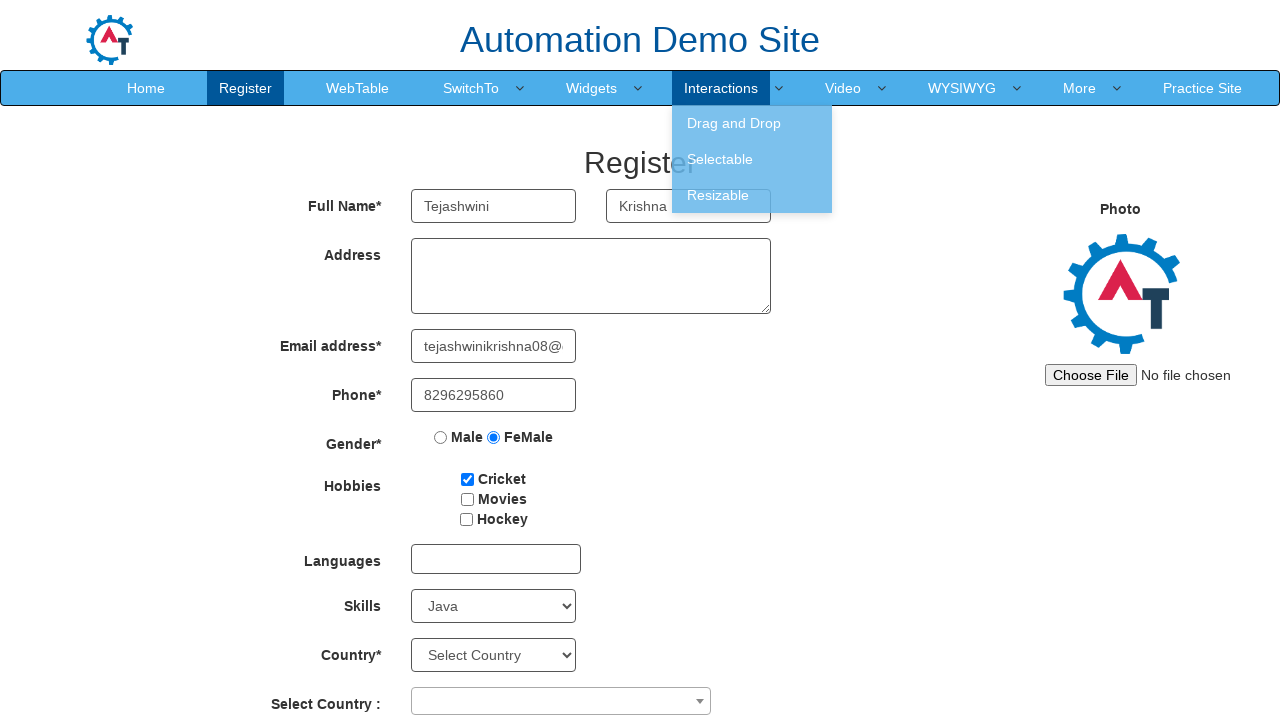

Clicked on 'Drag and Drop' section at (752, 123) on xpath=//a[text()='Drag and Drop ']
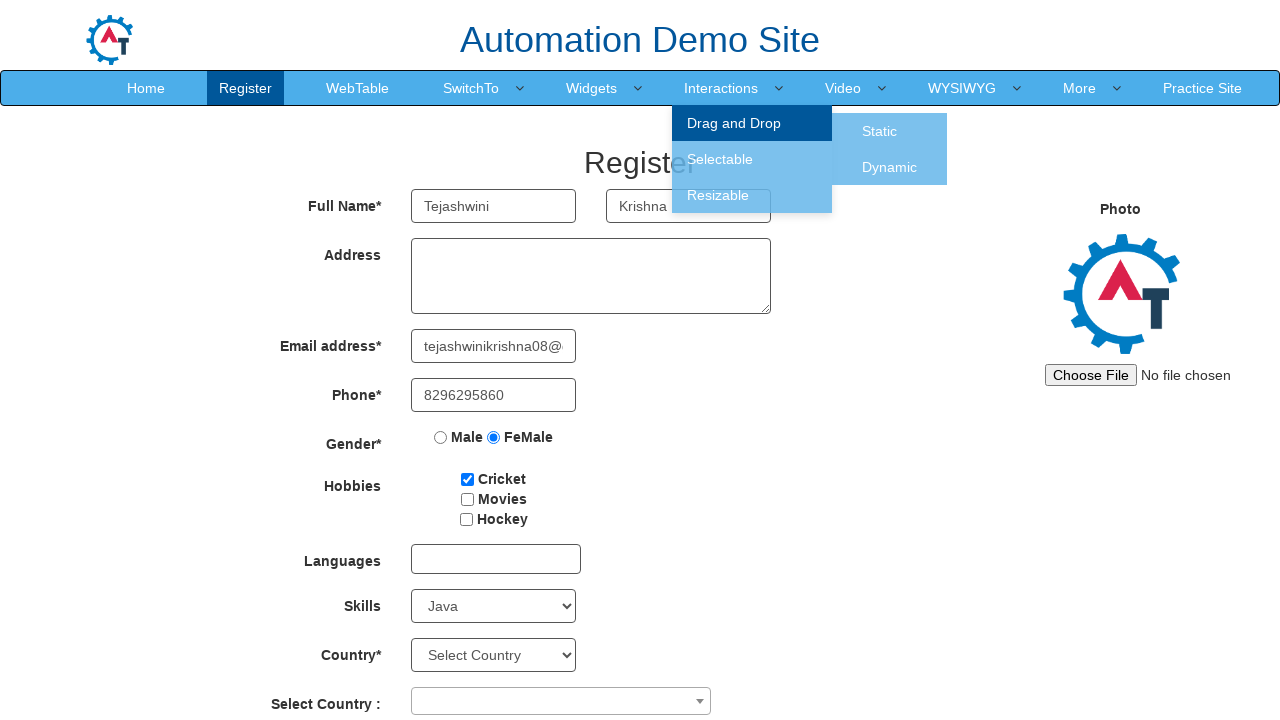

Clicked on 'Static' drag and drop section at (880, 131) on xpath=//a[text()='Static ']
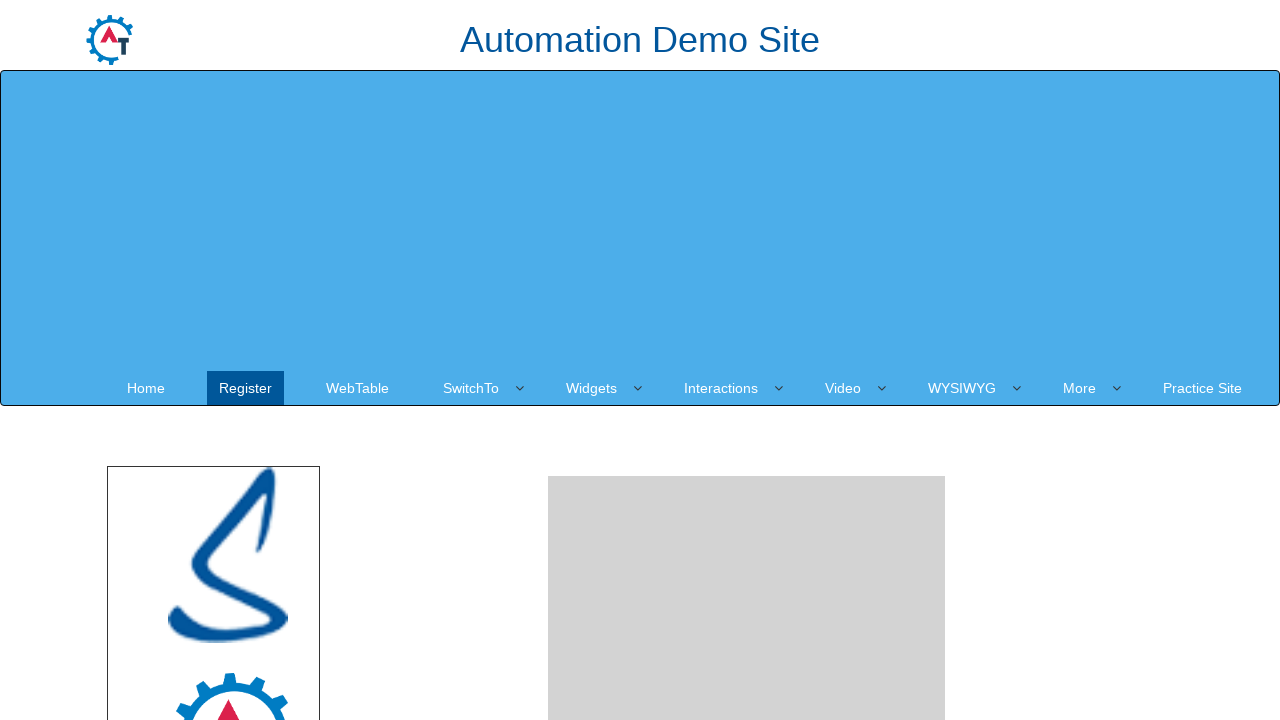

Dragged MongoDB image to drop area at (747, 481)
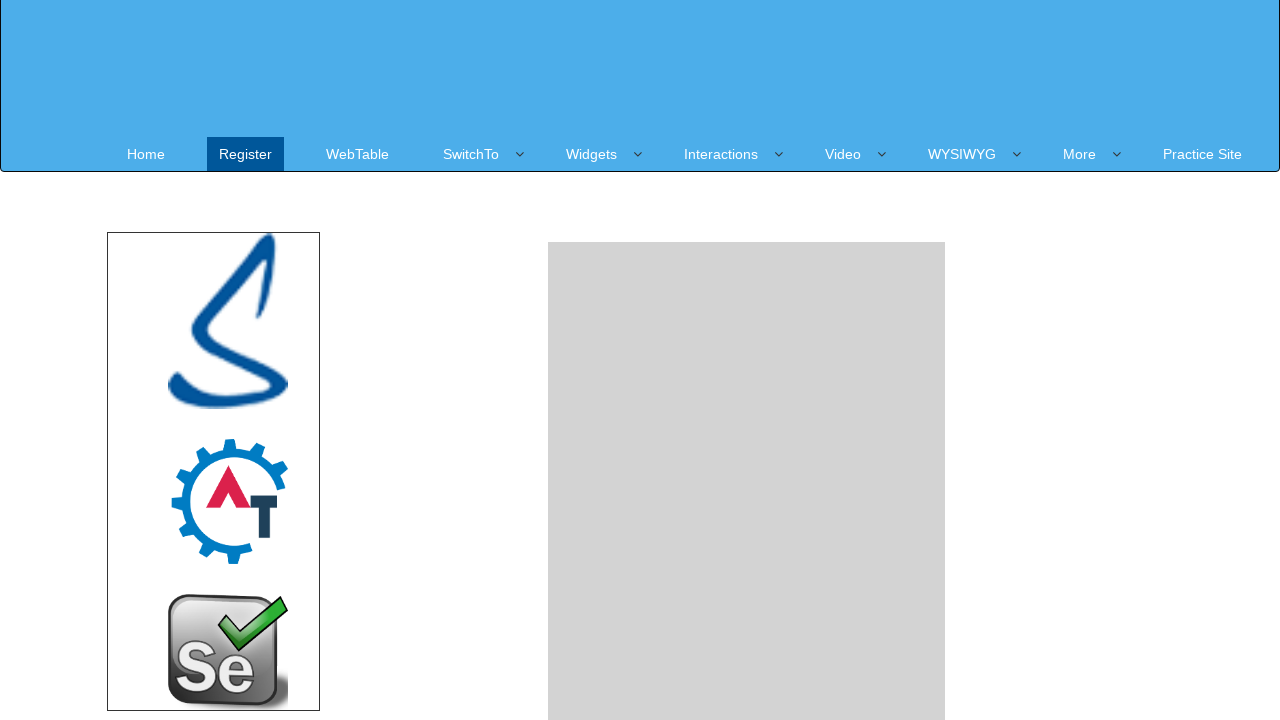

Clicked on 'SwitchTo' section at (471, 154) on xpath=//a[text()='SwitchTo']
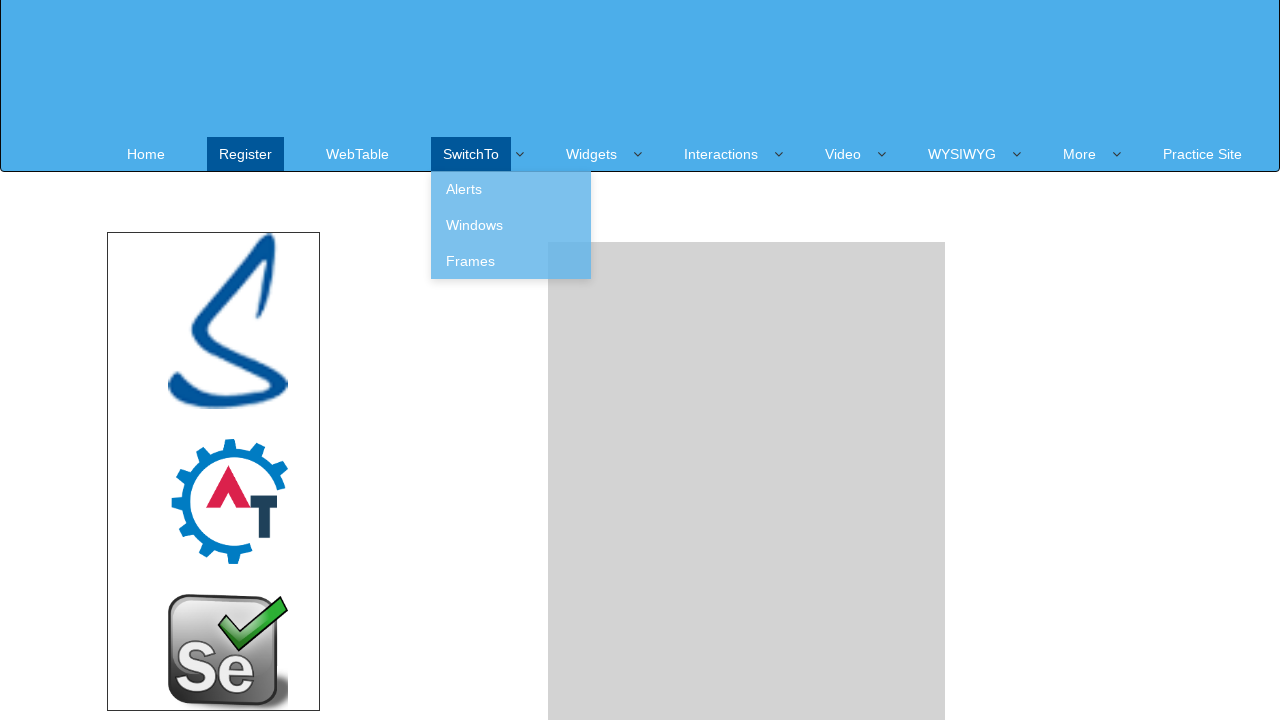

Clicked on 'Alerts' subsection at (511, 189) on xpath=//a[text()='Alerts']
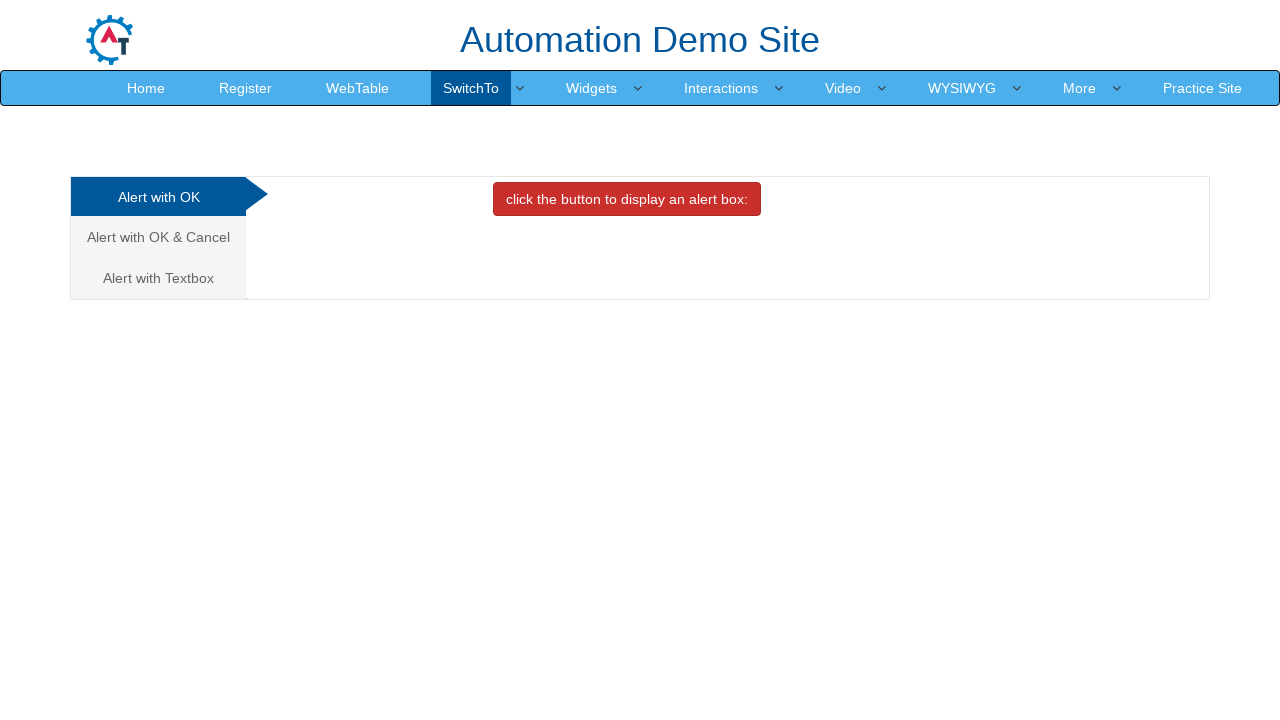

Clicked button to display simple alert at (627, 199) on xpath=//button[contains(text(),'click the button to display an  alert box:')]
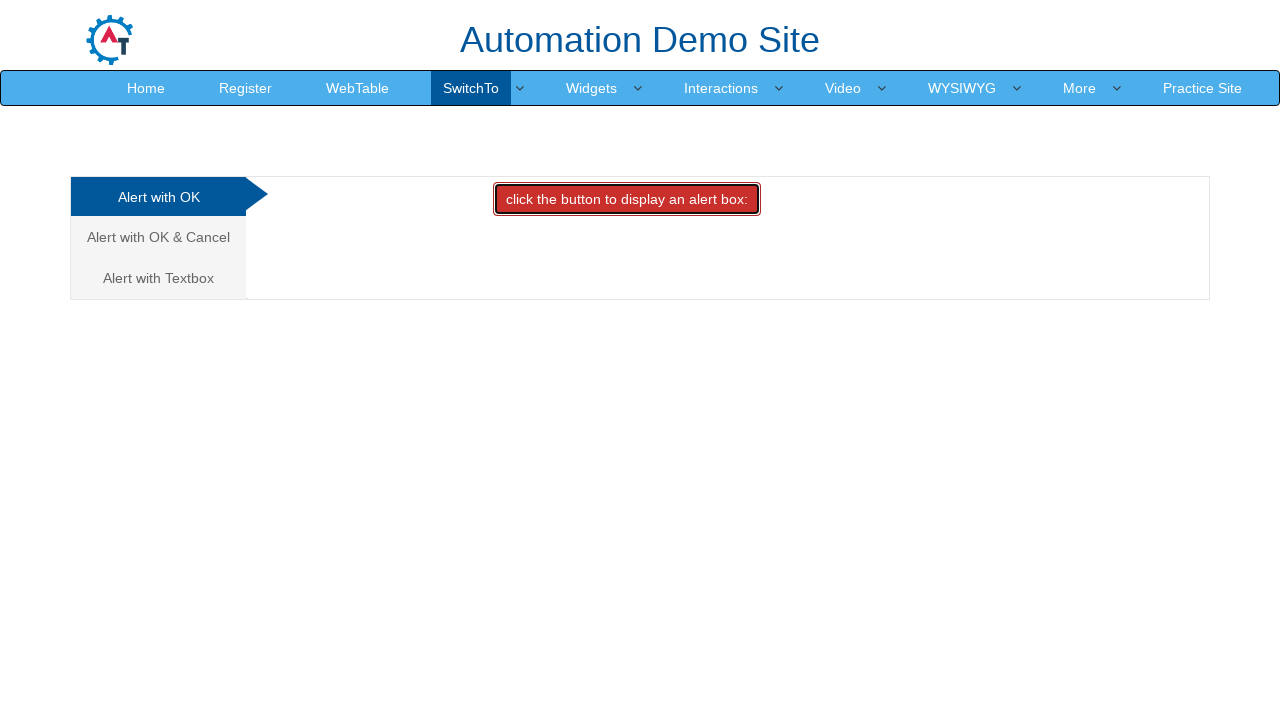

Accepted simple alert dialog
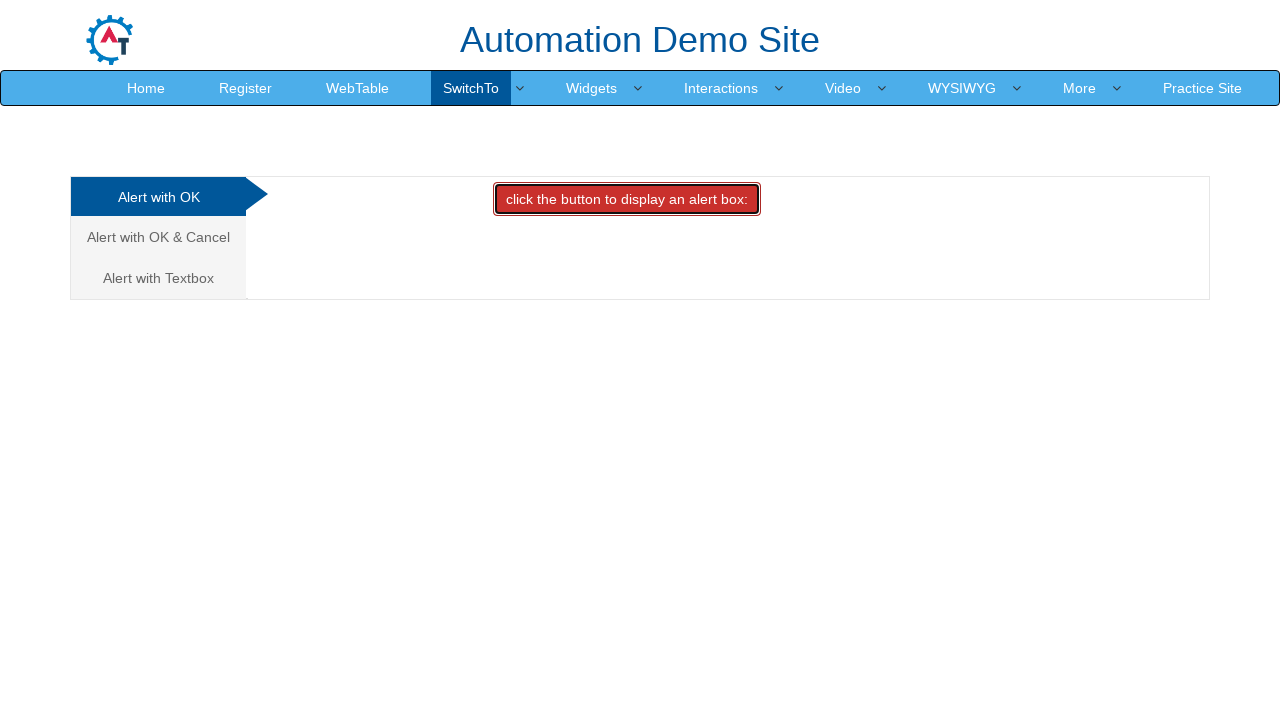

Clicked on 'Alert with Textbox' option at (158, 278) on xpath=//a[text()='Alert with Textbox ']
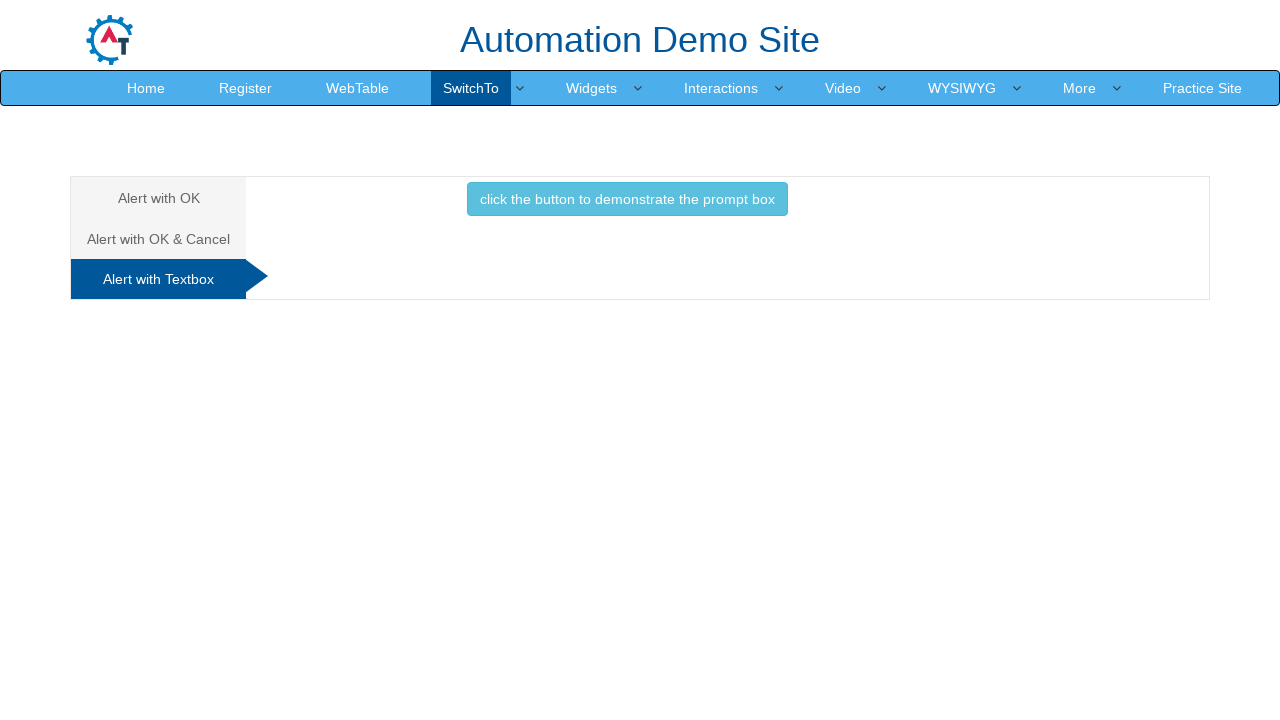

Set up handler to accept prompt with 'Tejashwini'
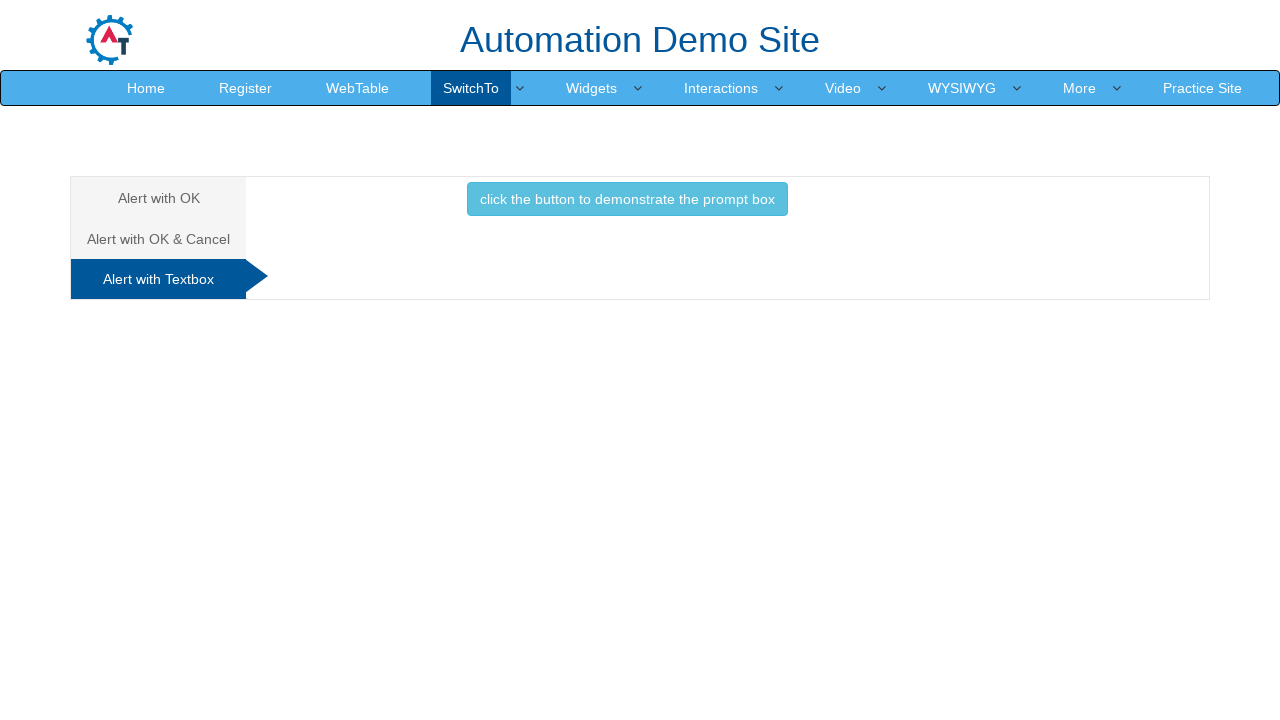

Clicked button to demonstrate prompt box and accepted with 'Tejashwini' at (627, 199) on xpath=//button[text()='click the button to demonstrate the prompt box ']
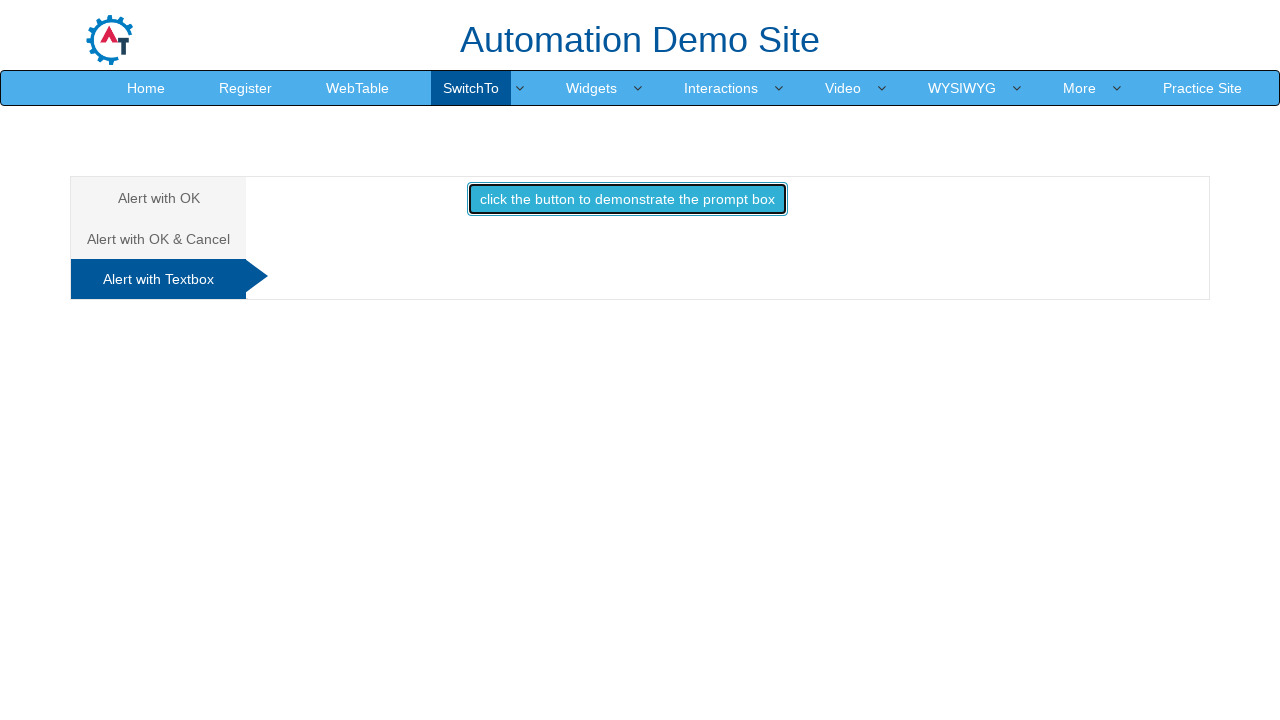

Closed the new window
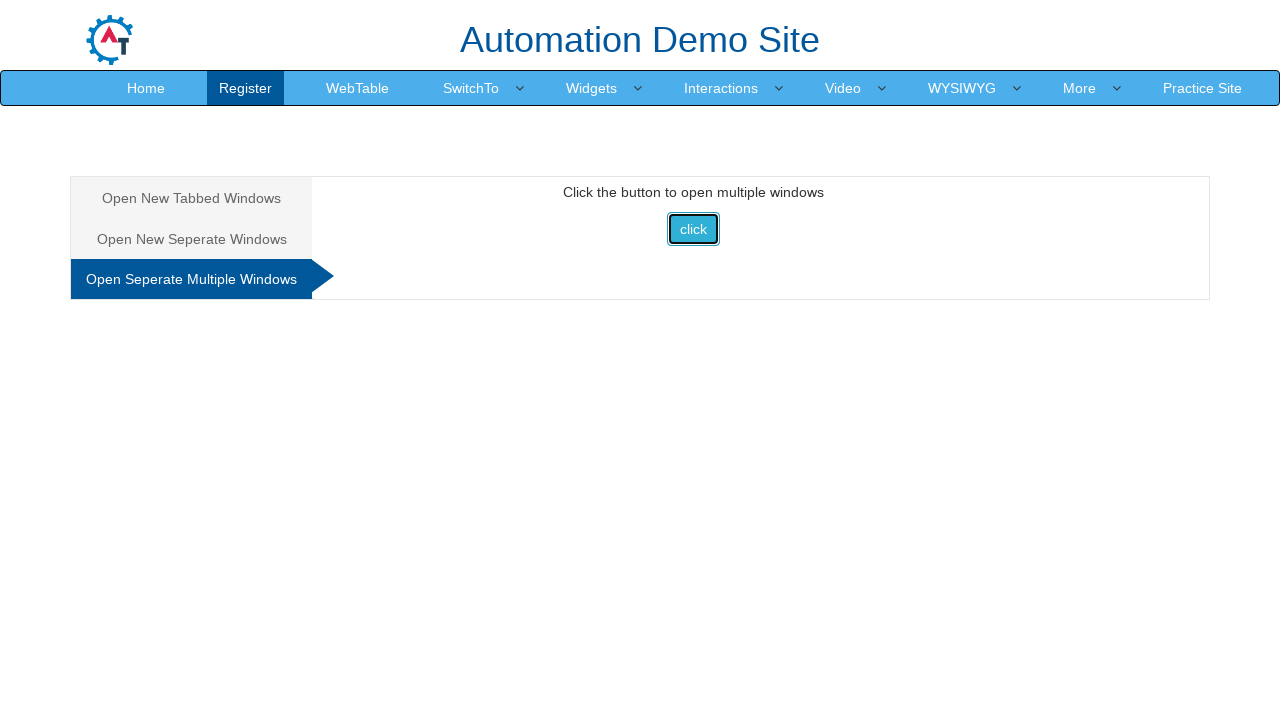

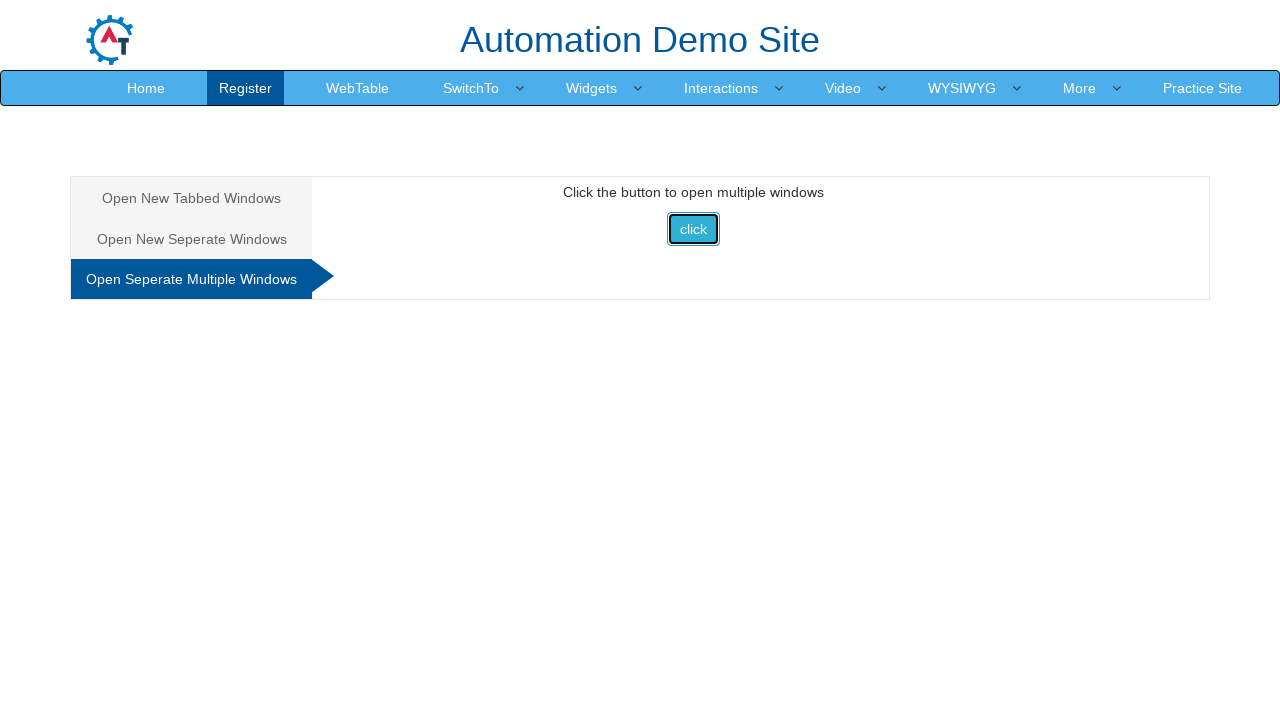